Navigates to SpiceJet airline website homepage and verifies the page loads successfully

Starting URL: https://www.spicejet.com/

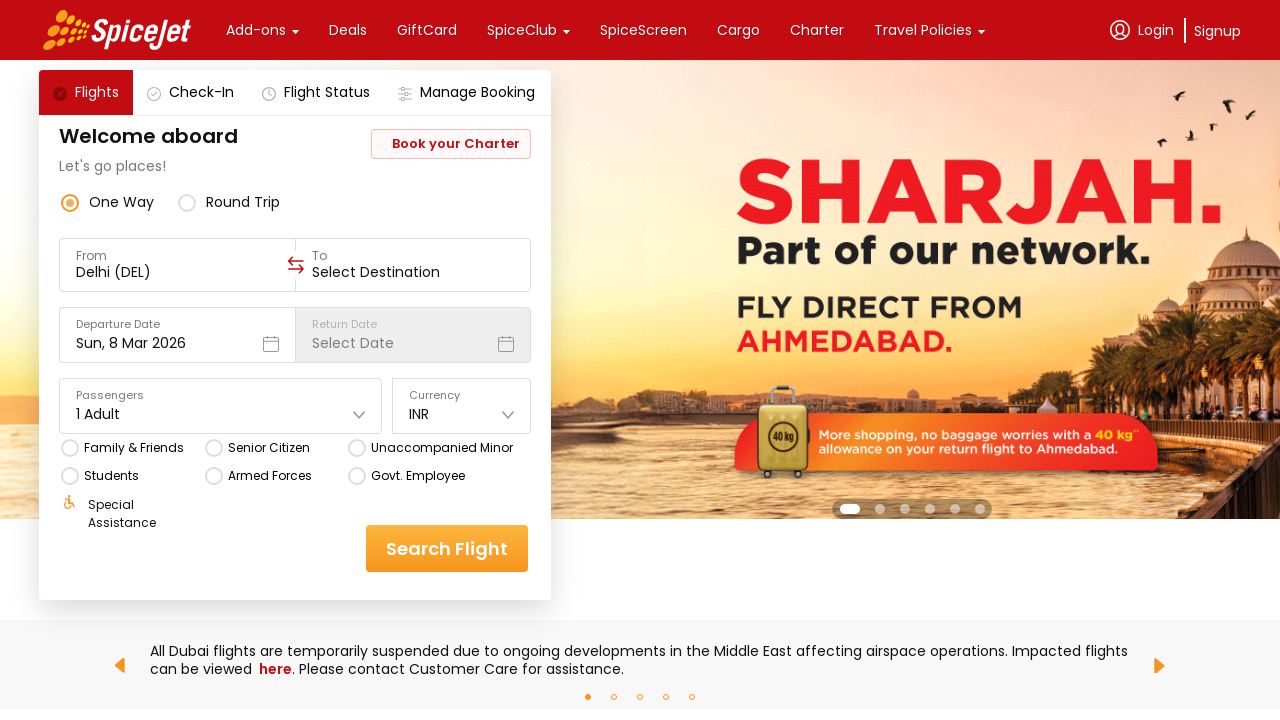

Waited for page DOM content to load
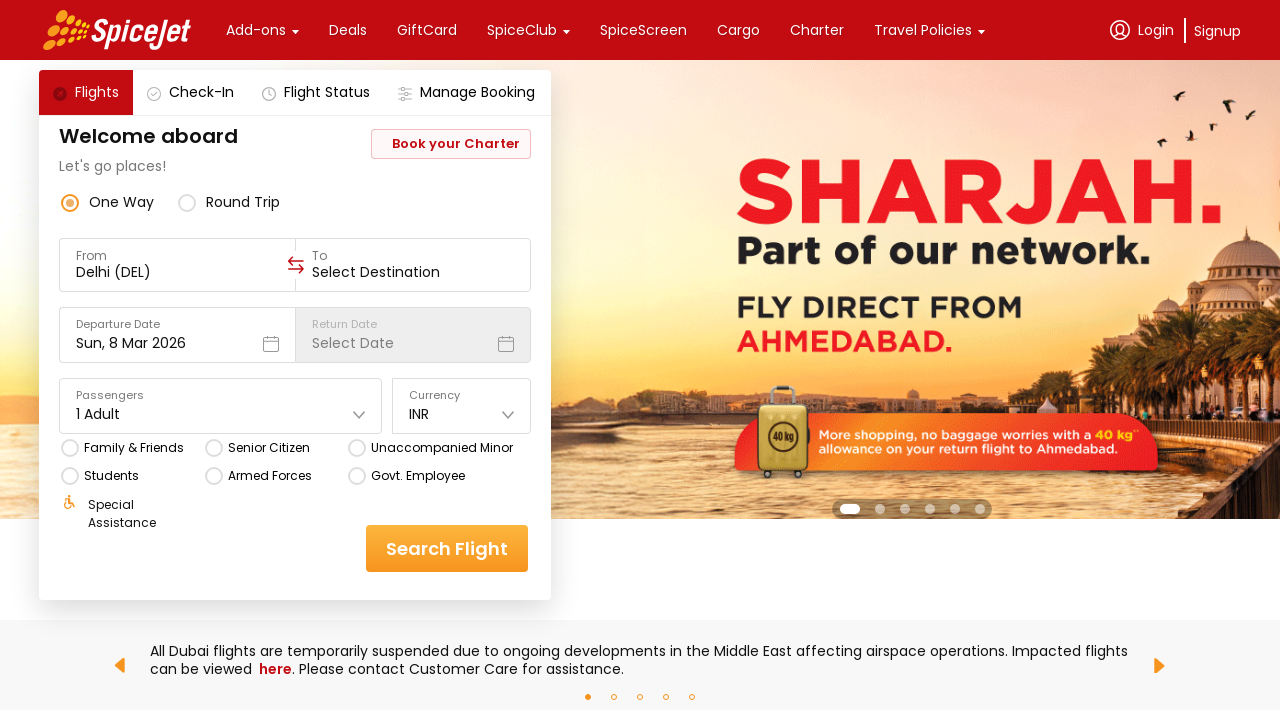

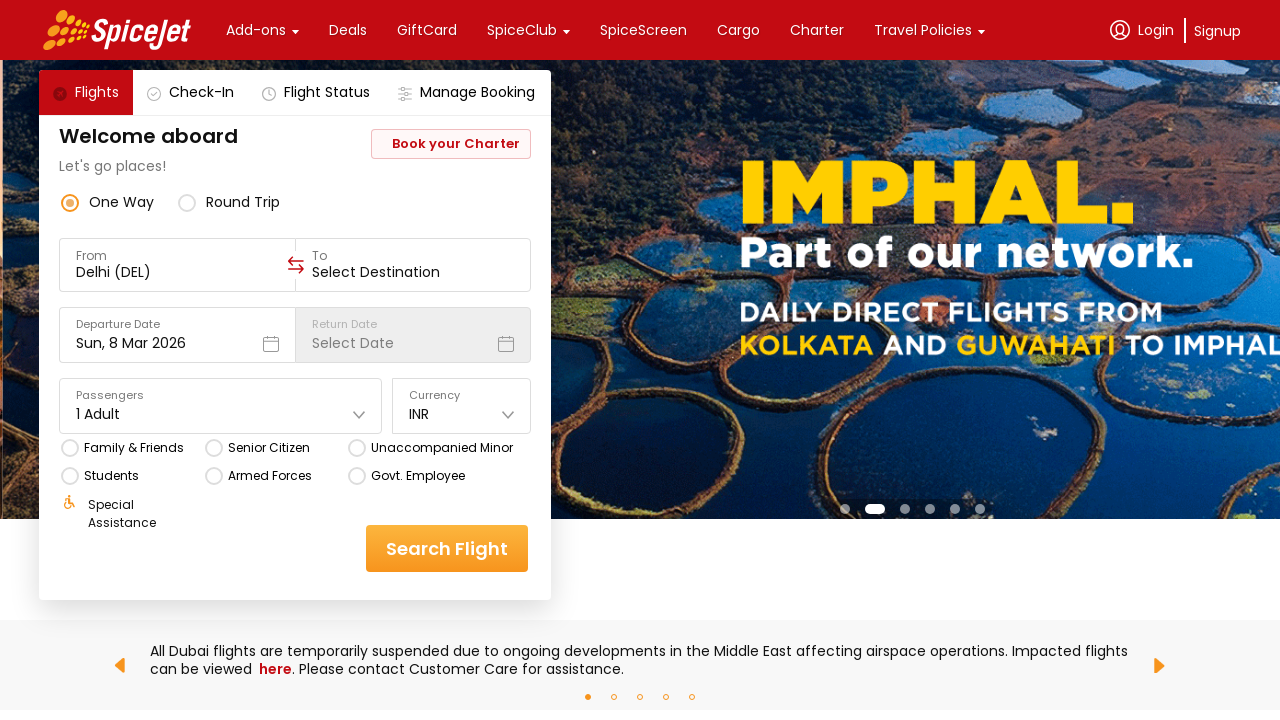